Solves a mathematical captcha by extracting a value from an element attribute, calculating the result, and submitting a form with checkbox and radio button selections

Starting URL: http://suninjuly.github.io/get_attribute.html

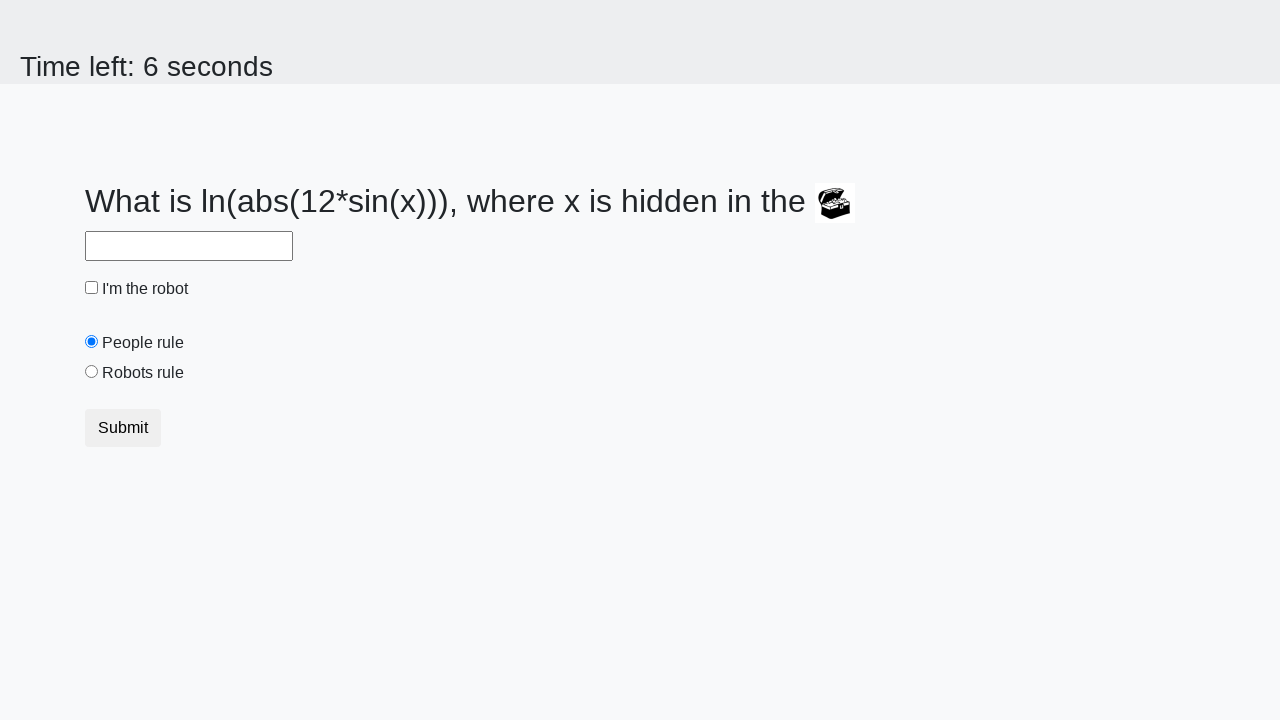

Extracted mathematical value from treasure element attribute
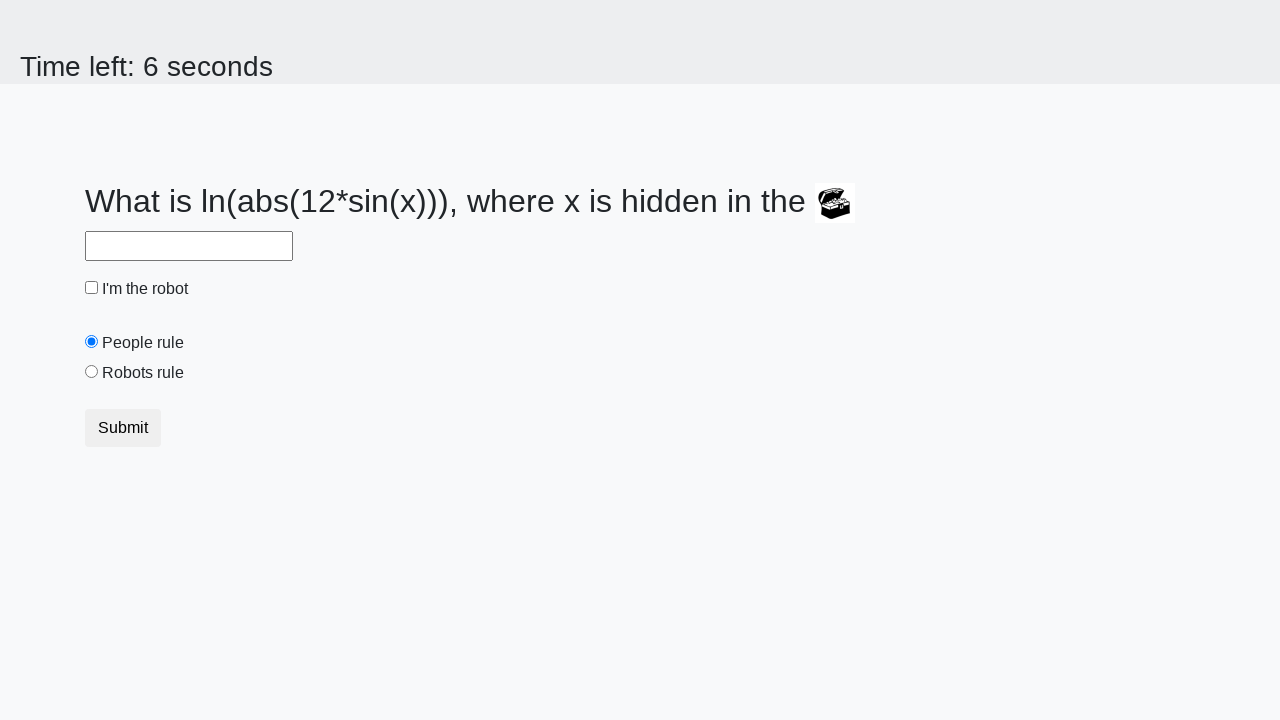

Calculated mathematical result using logarithm and sine functions
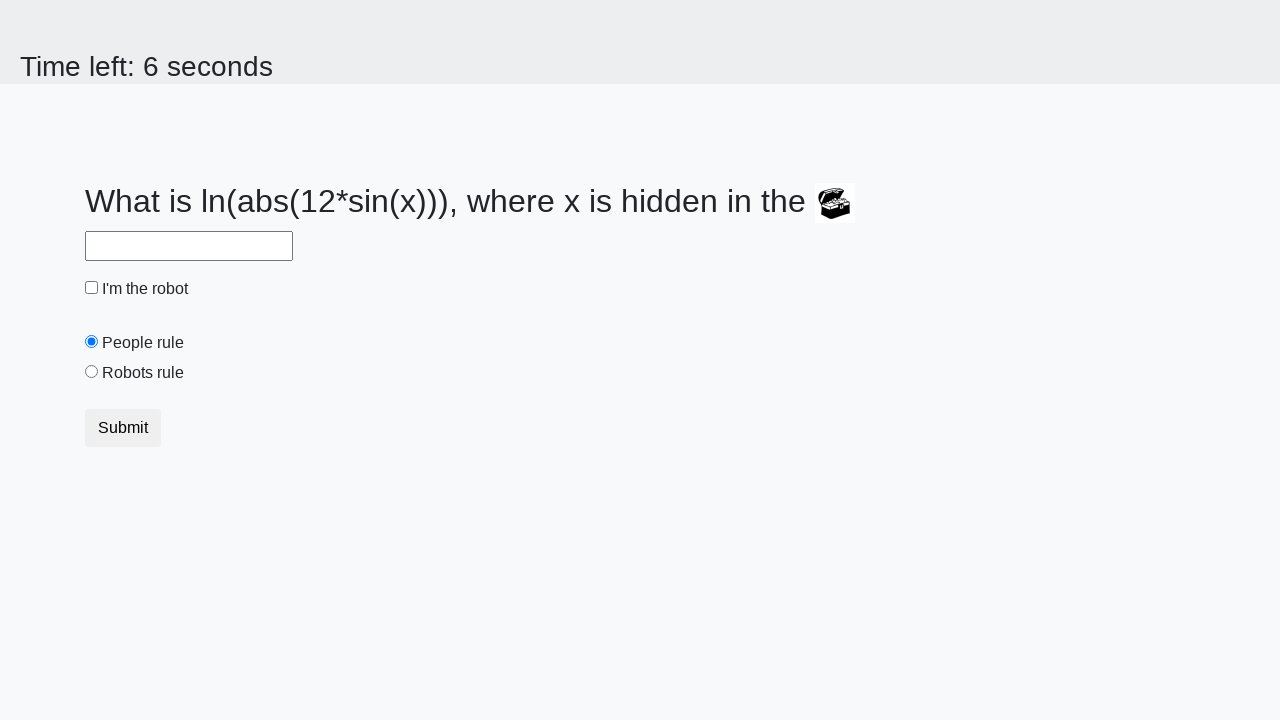

Filled text input with calculated mathematical result on input[type='text']
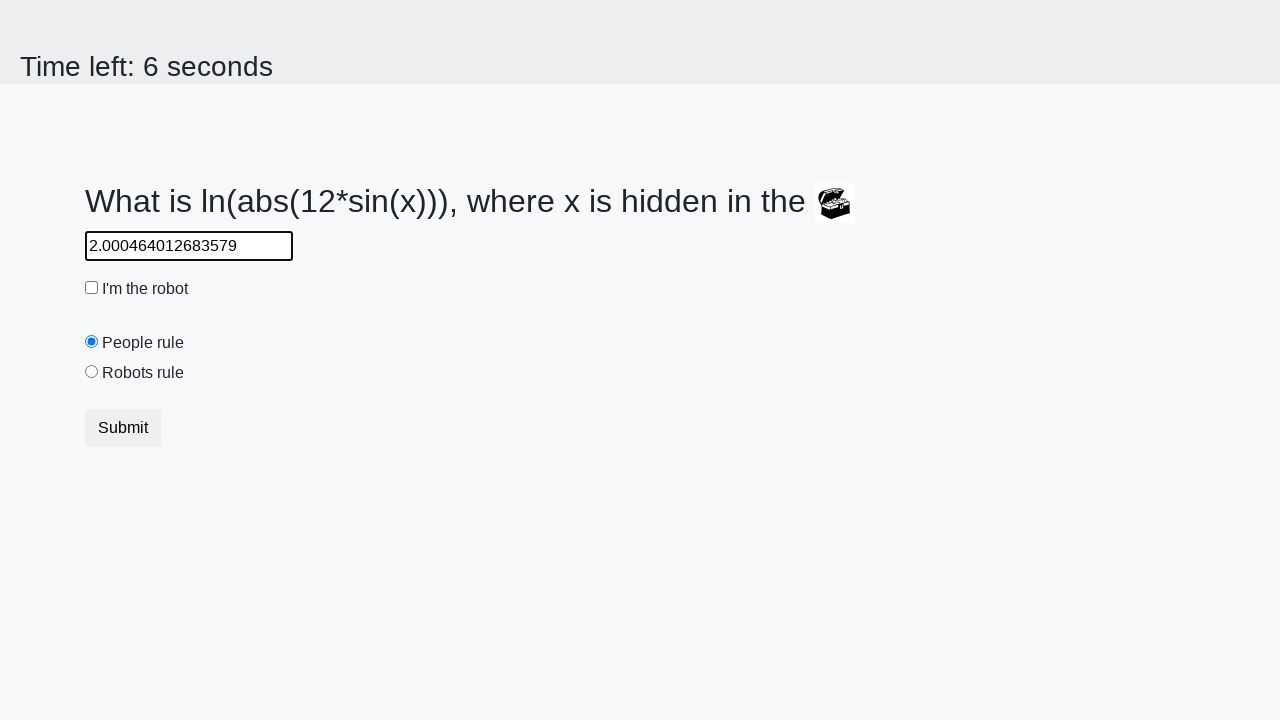

Clicked checkbox to select it at (92, 288) on input[type='checkbox']
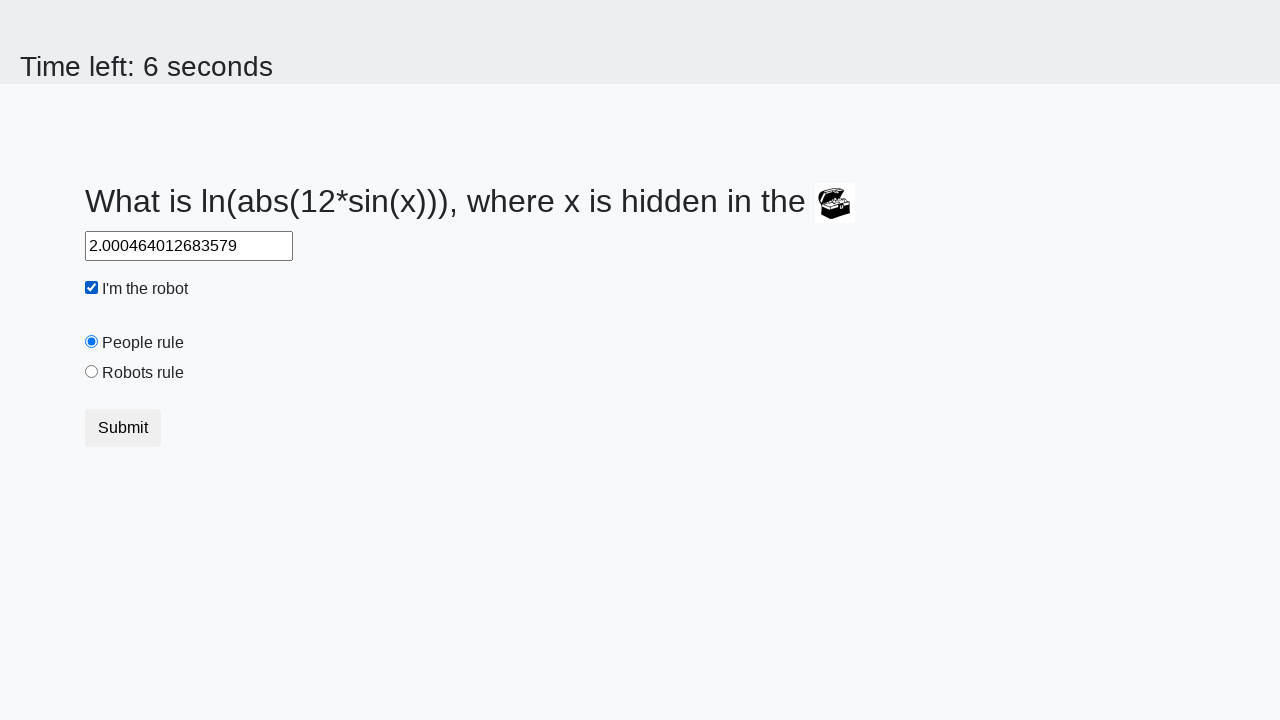

Selected 'robotsRule' radio button at (92, 372) on #robotsRule
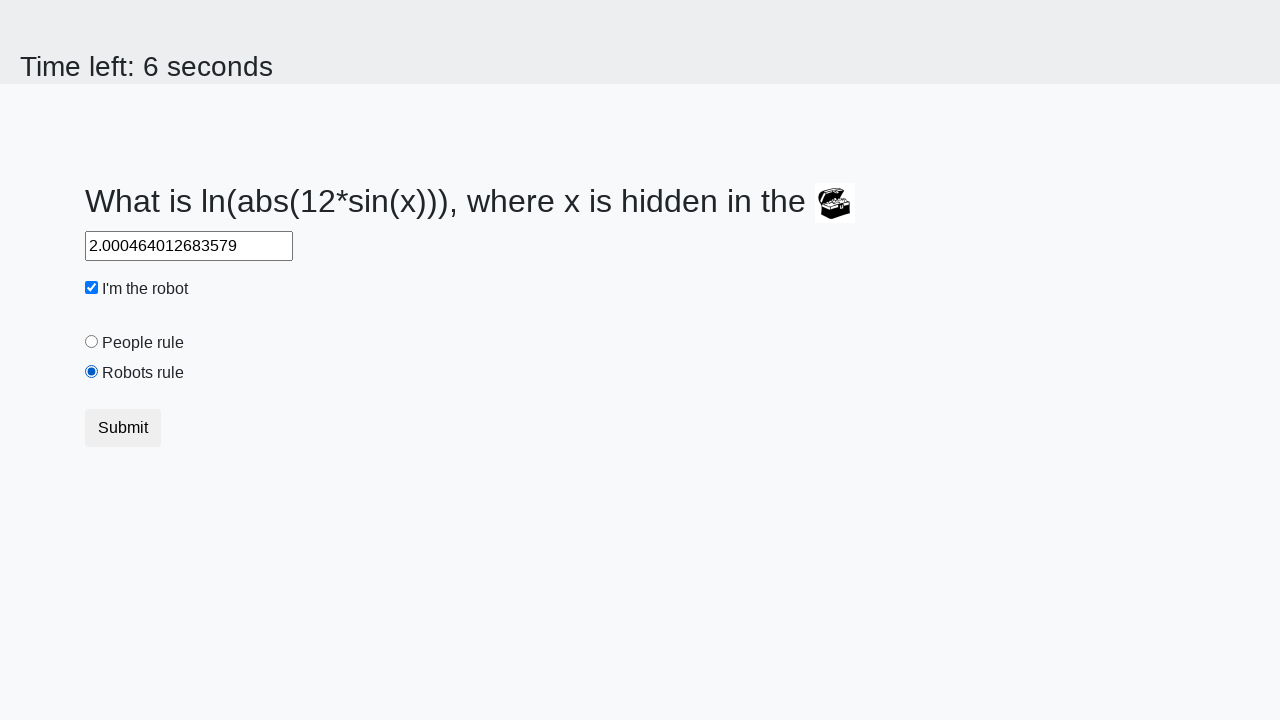

Clicked submit button to submit the form at (123, 428) on button[type='submit']
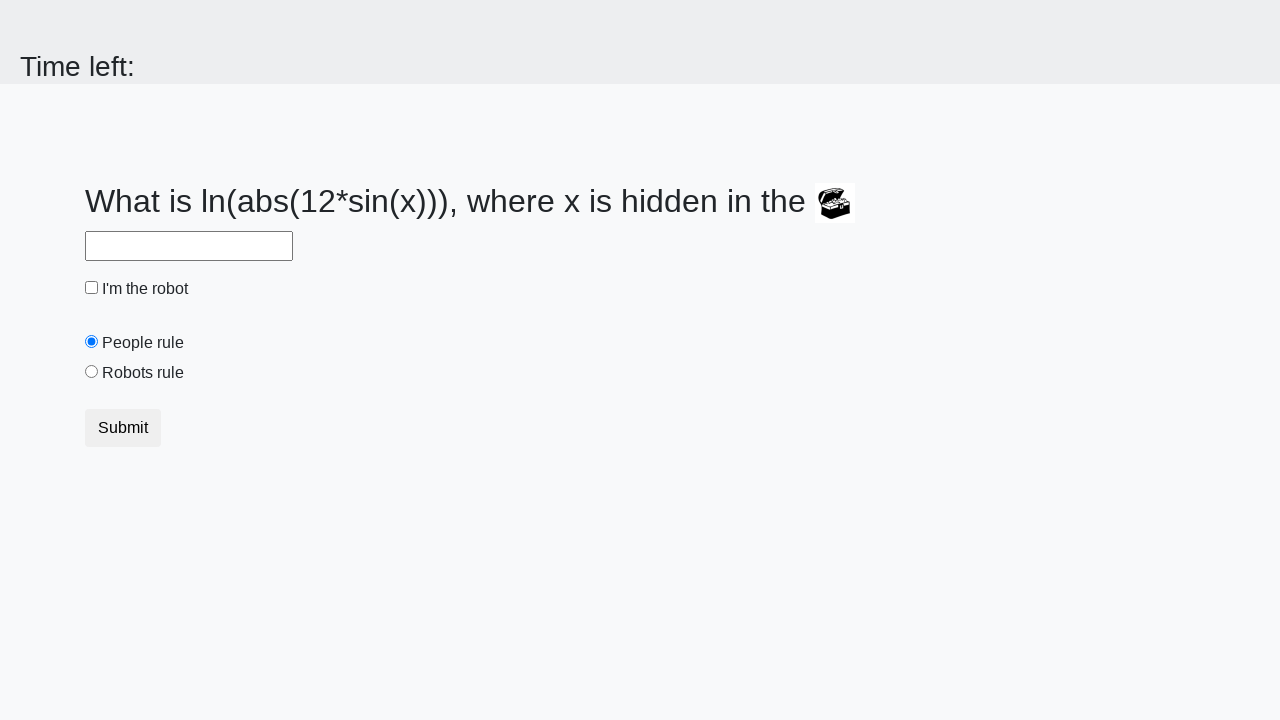

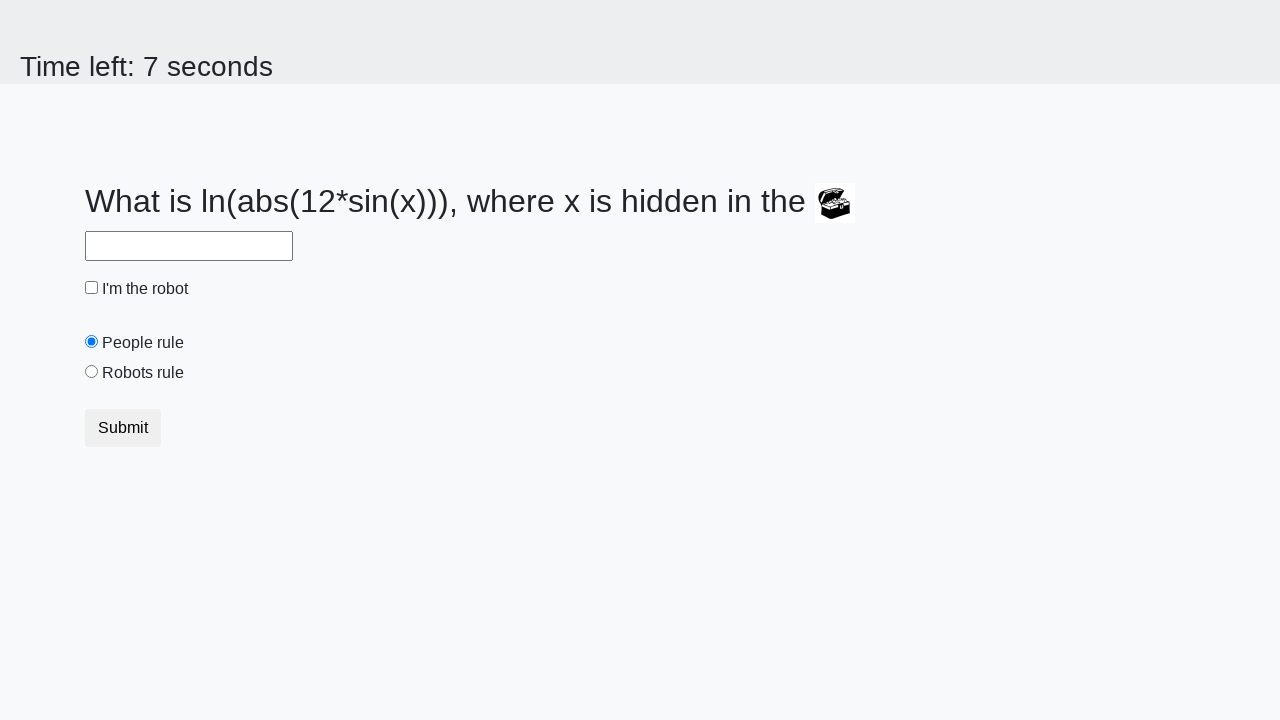